Tests typing into an input field and then blurring (unfocusing) the element

Starting URL: https://example.cypress.io/commands/actions

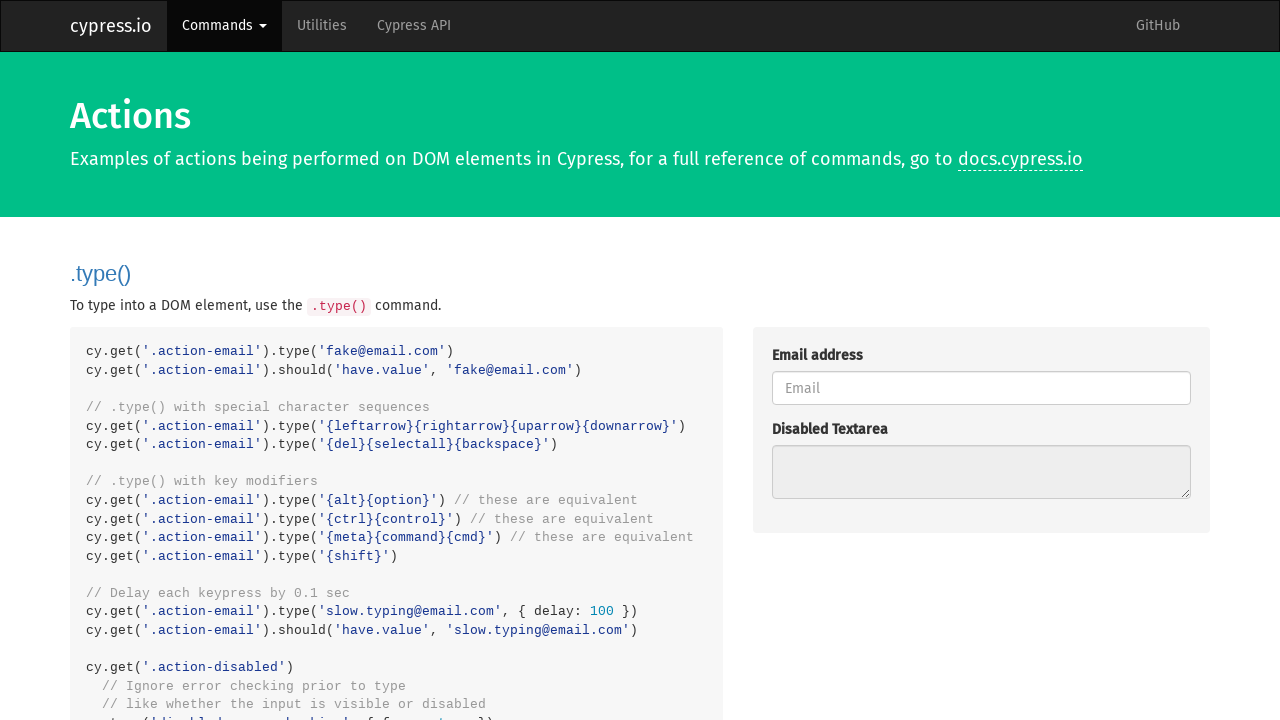

Located the blur input element
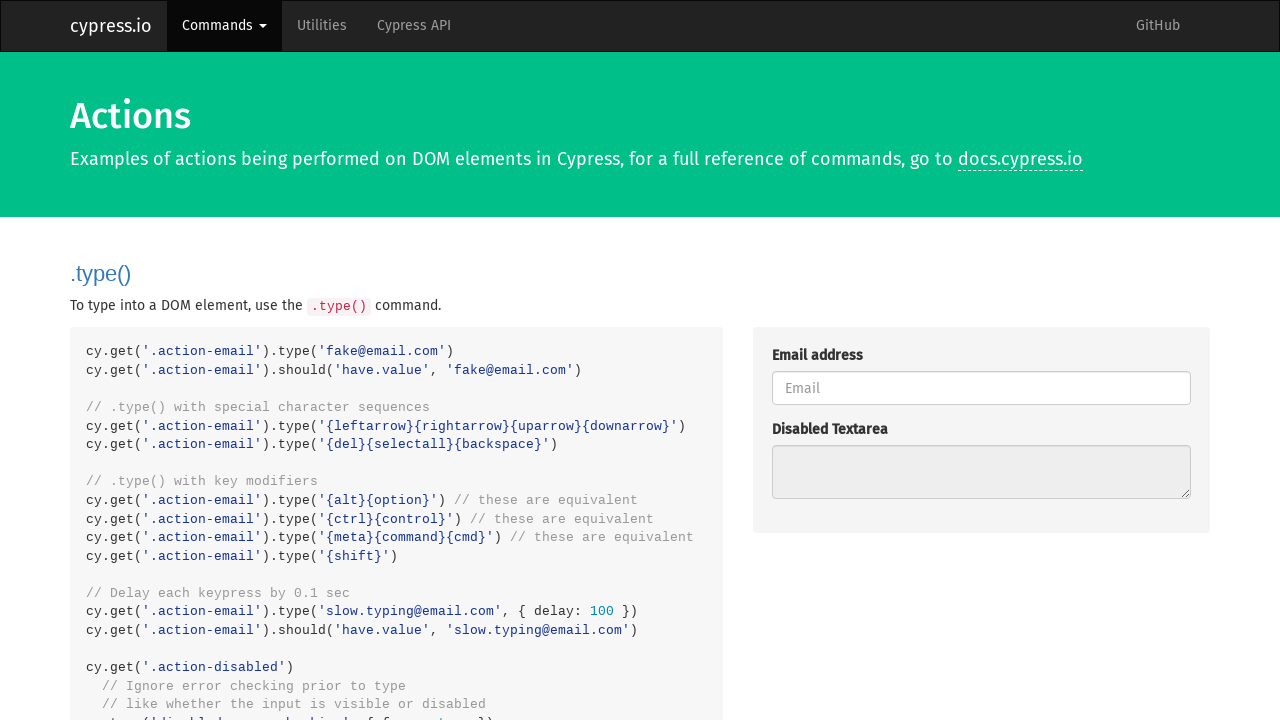

Typed 'About to blur' into the input field on .action-blur
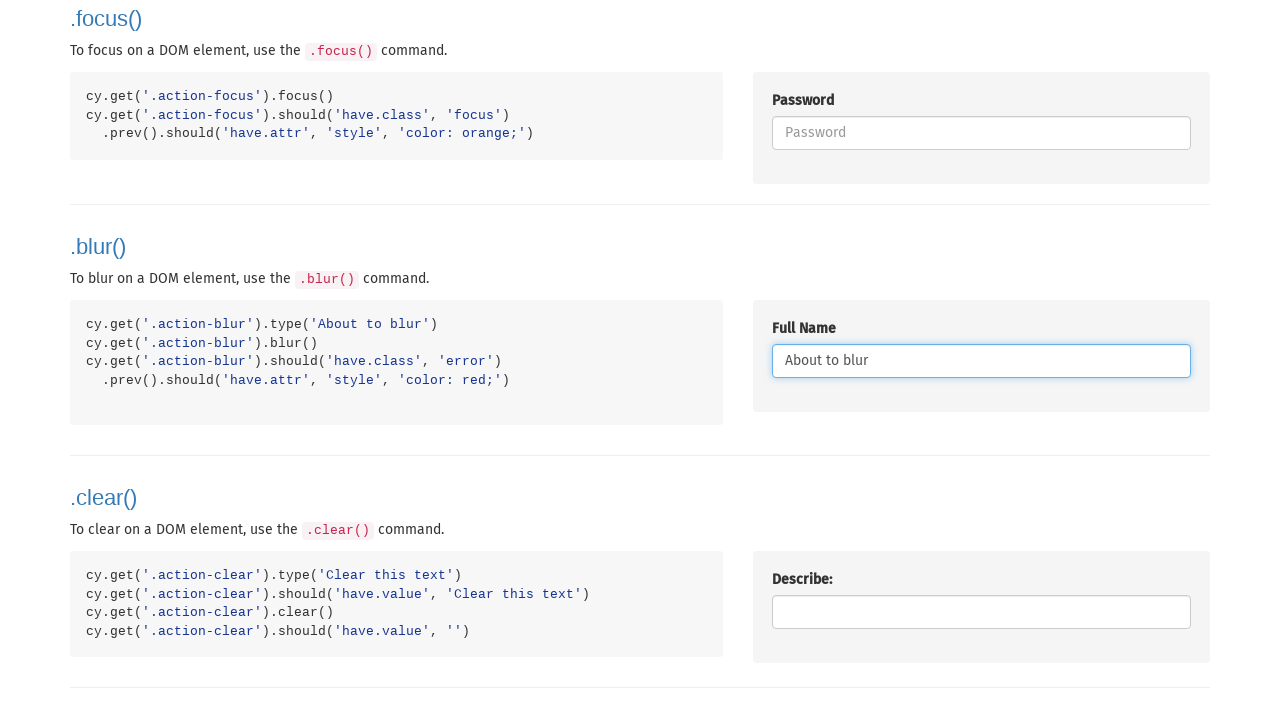

Blurred the input element by removing focus
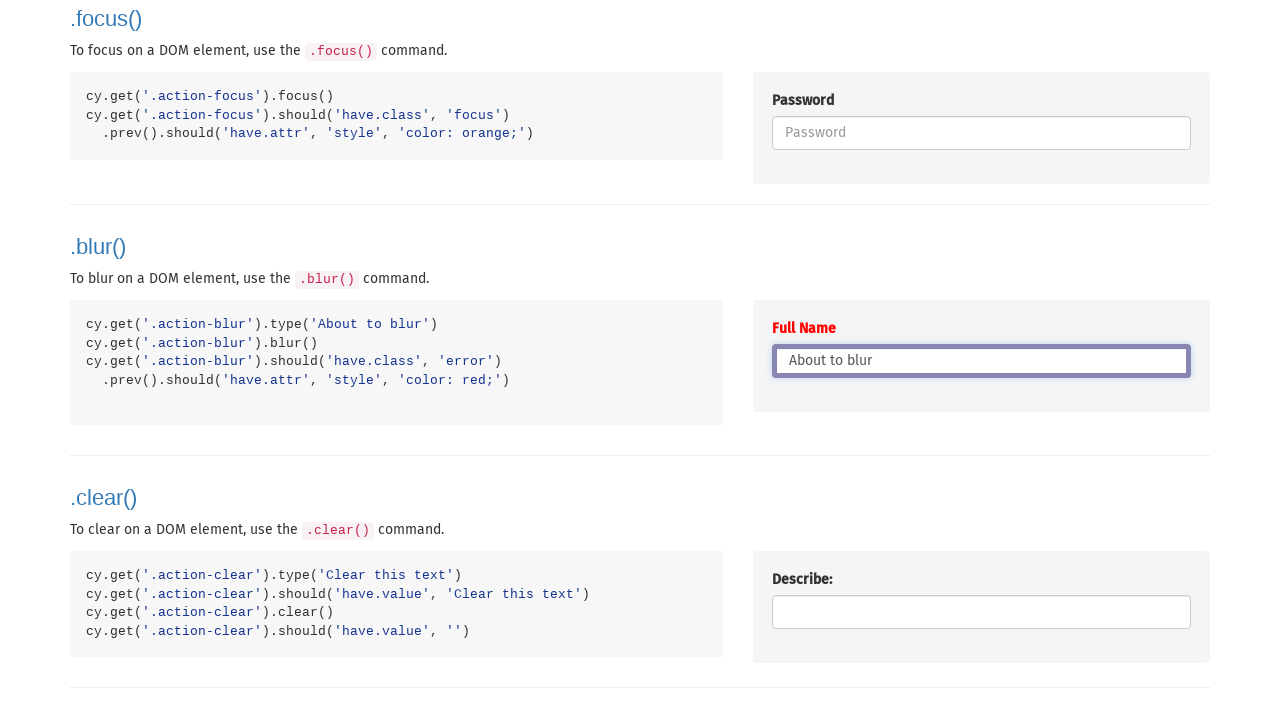

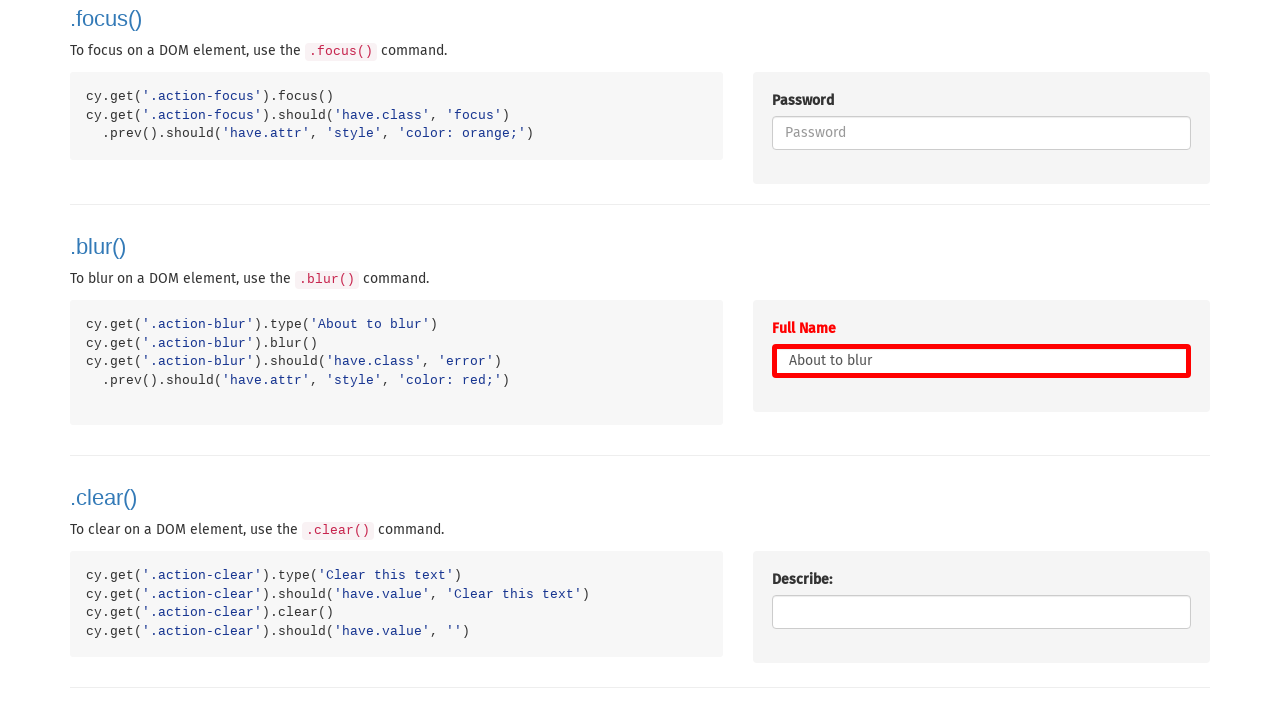